Tests opening a scrollable modal on a demo page by clicking the modal trigger button and verifying the modal content is displayed

Starting URL: https://applitools.github.io/demo/TestPages/ModalsPage/index.html

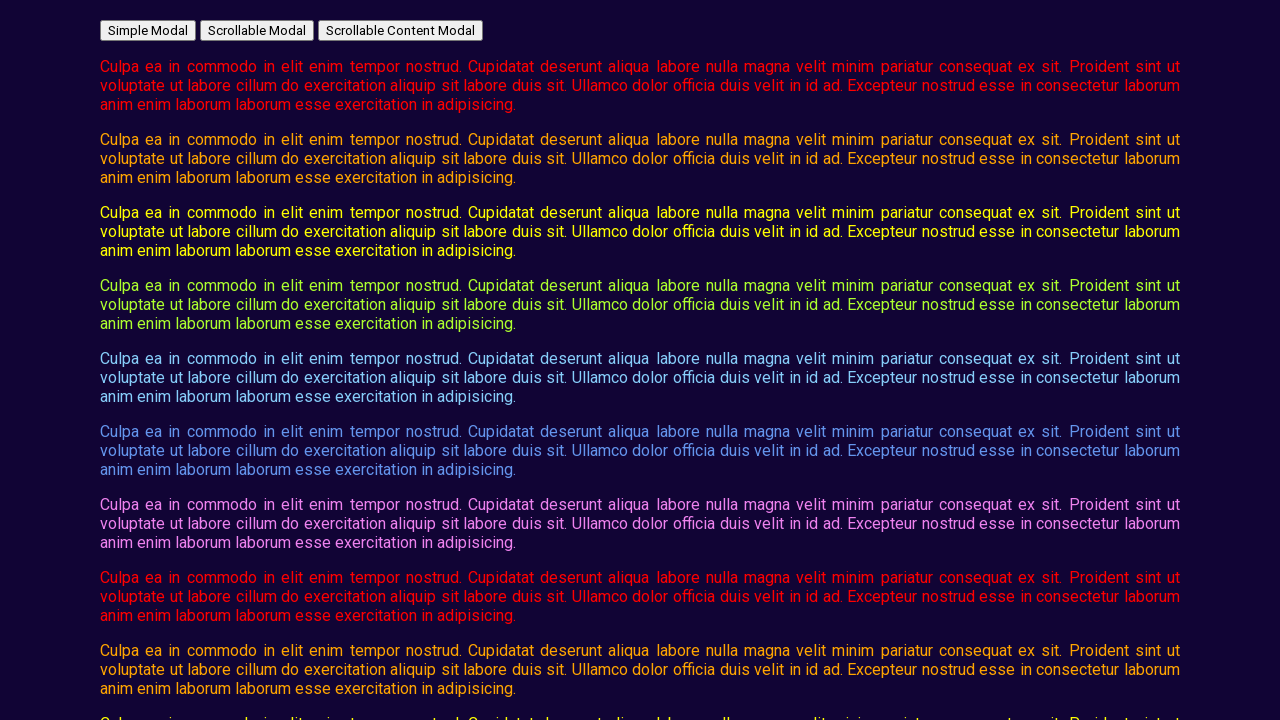

Set viewport size to 700x460
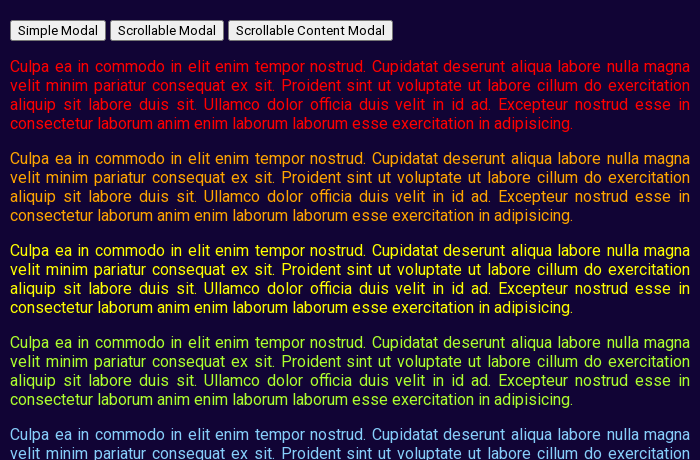

Clicked the modal trigger button to open scrollable modal at (167, 30) on #open_scrollable_modal
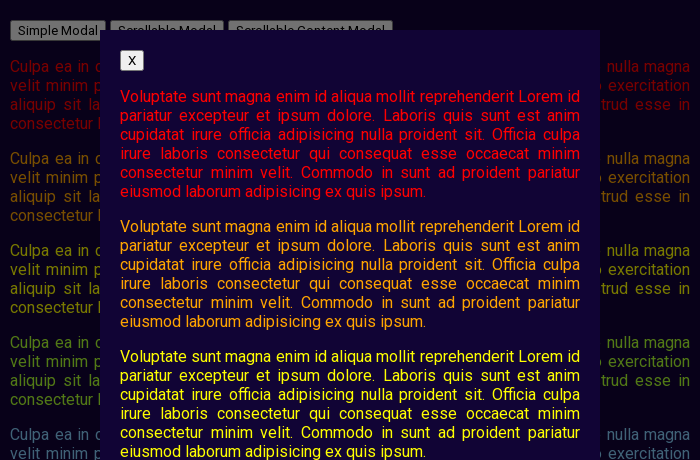

Modal content is now visible
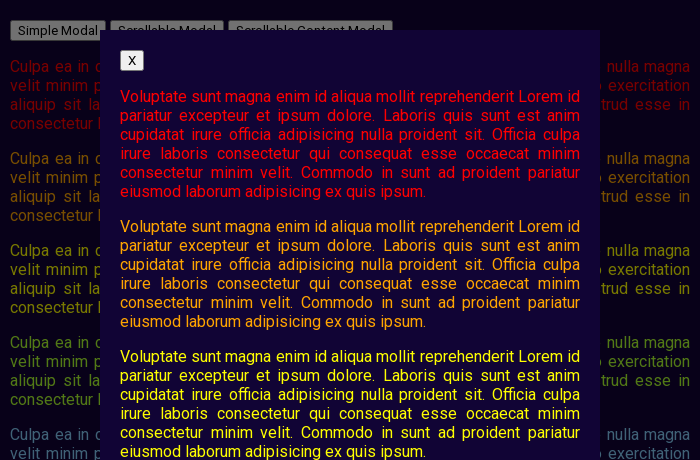

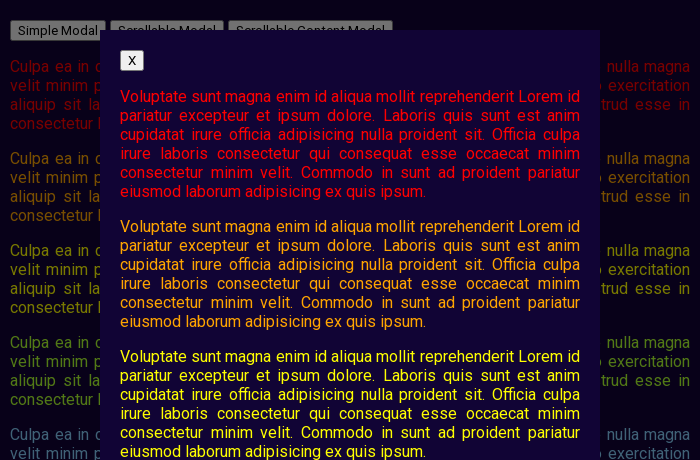